Tests the date picker calendar functionality by clicking on the date input field and selecting a specific date (June 25, 2023) from the calendar widget.

Starting URL: https://demoqa.com/date-picker

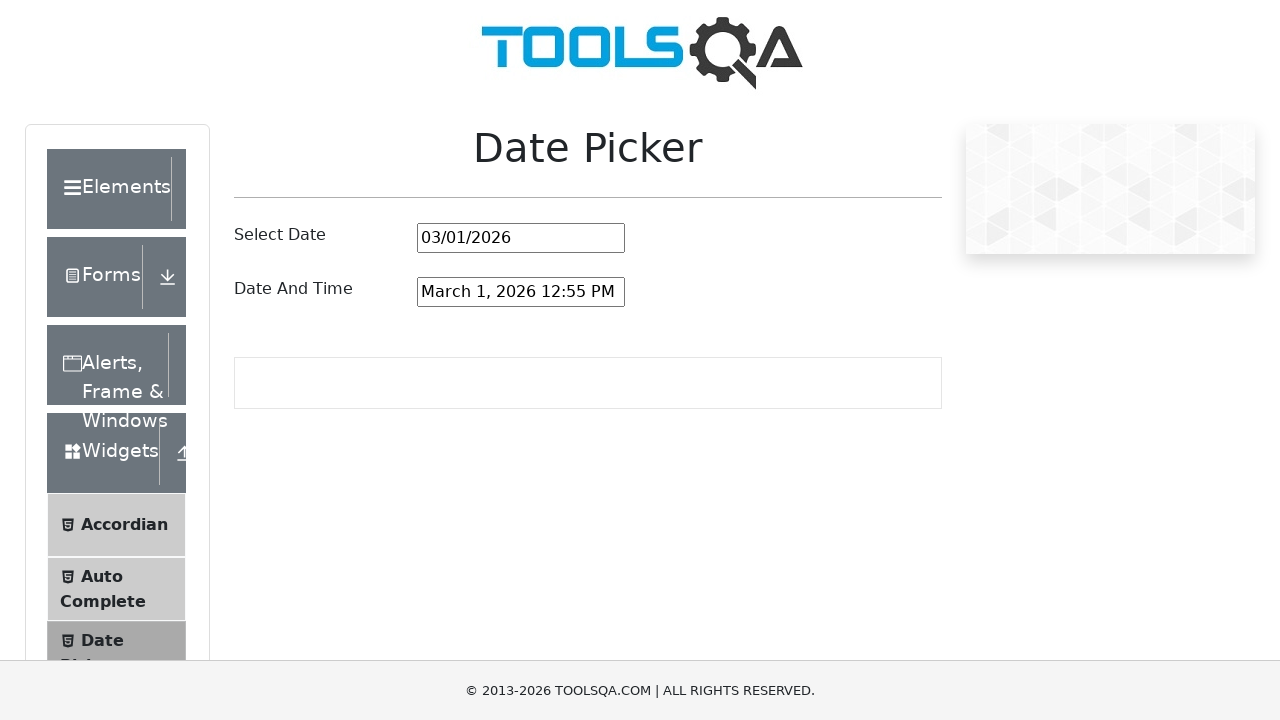

Clicked on date picker input field to open calendar widget at (521, 238) on #datePickerMonthYearInput
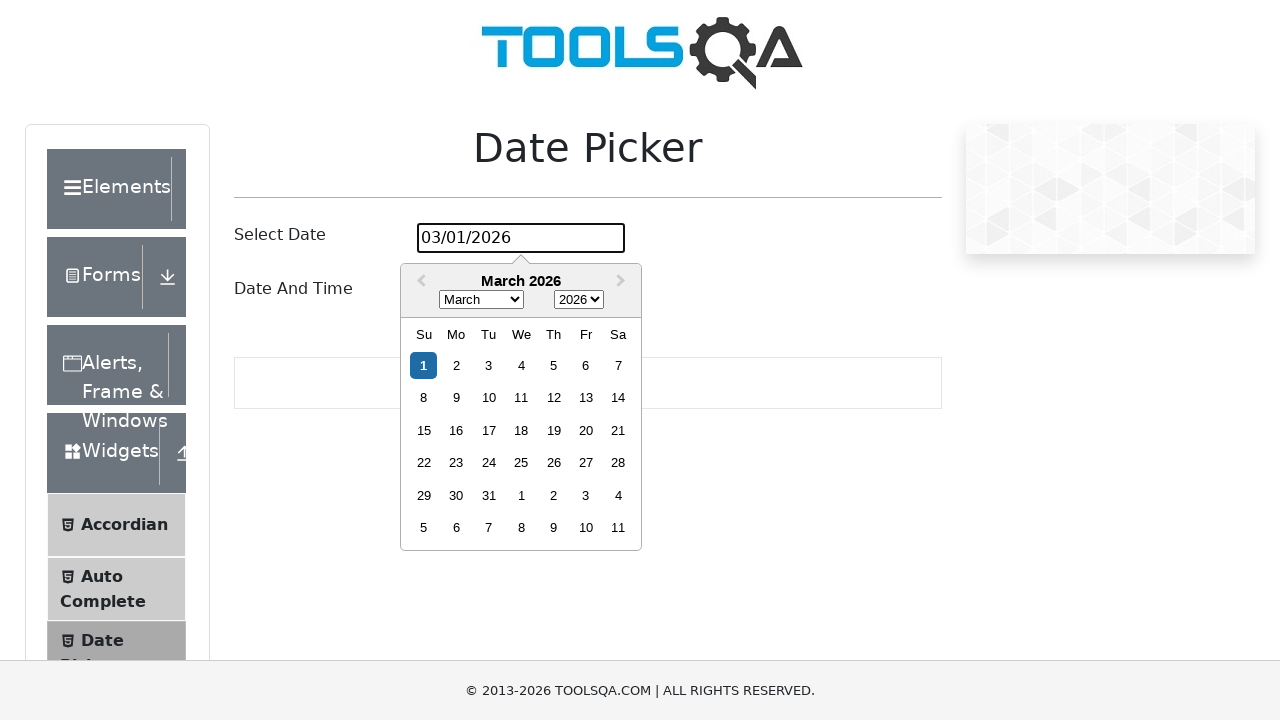

Clicked on month dropdown selector at (481, 300) on .react-datepicker__month-select
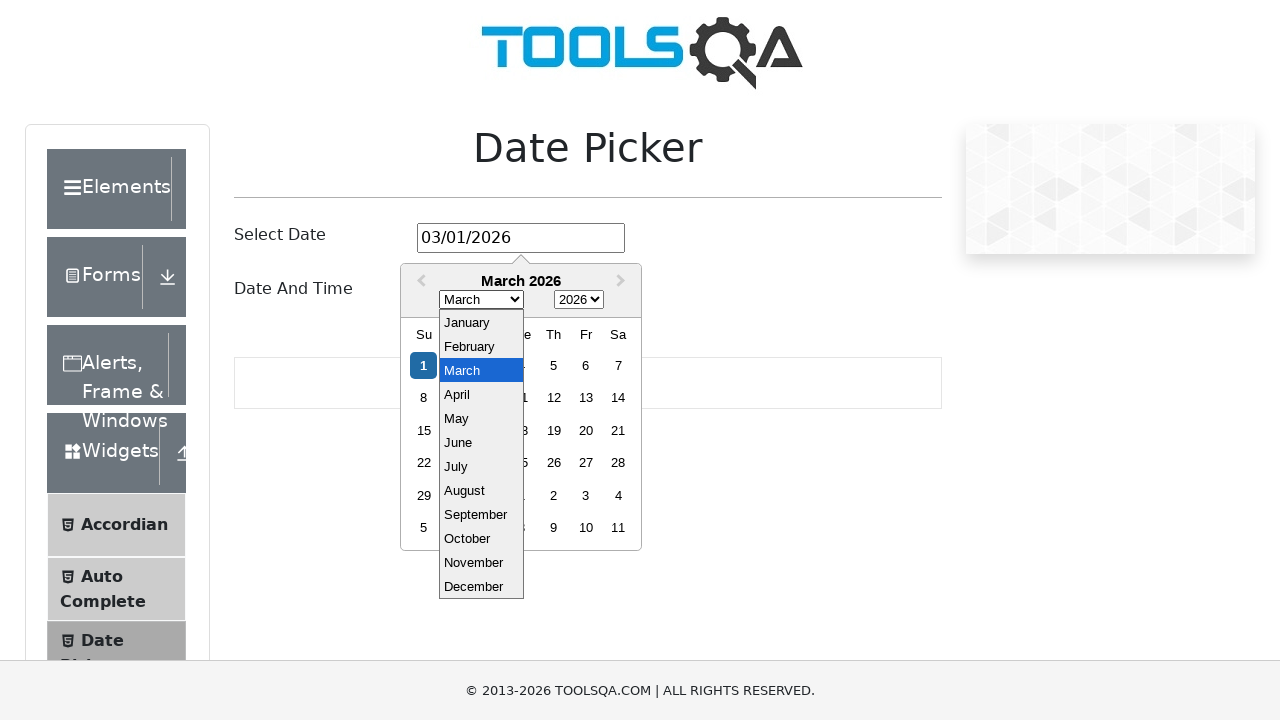

Selected June (month index 5) from month dropdown on .react-datepicker__month-select
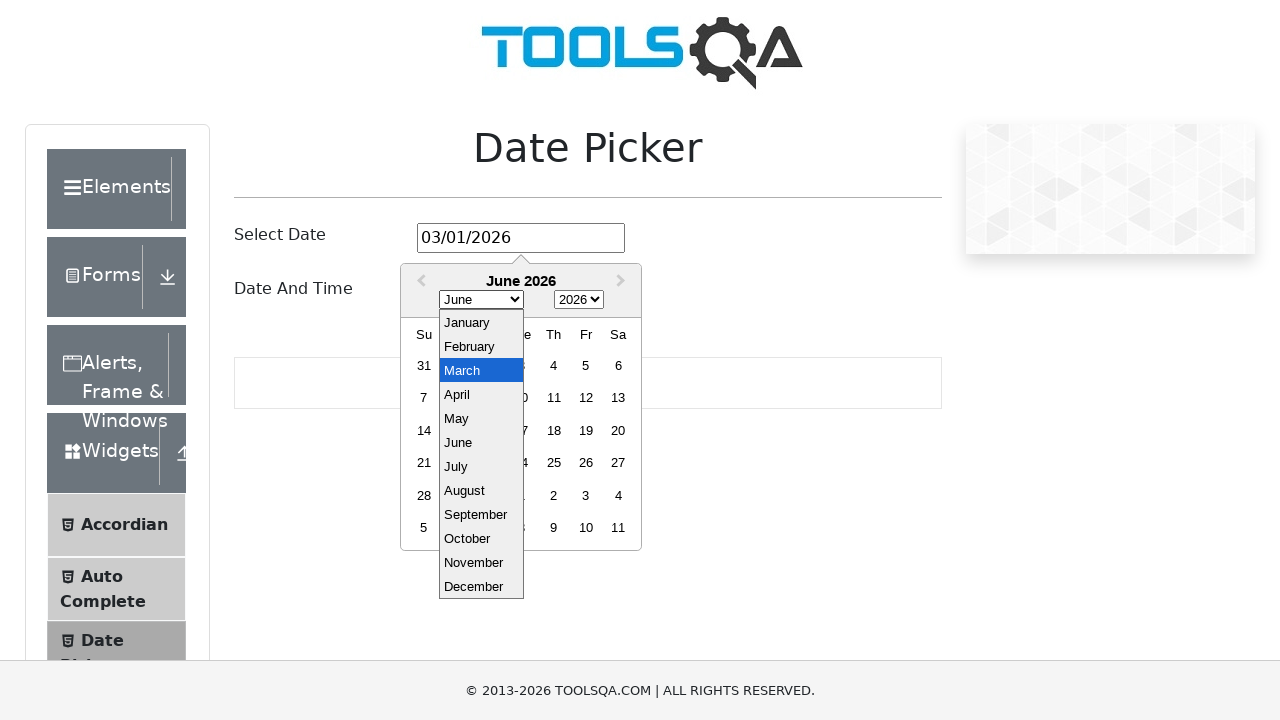

Clicked on year dropdown selector at (579, 300) on .react-datepicker__year-select
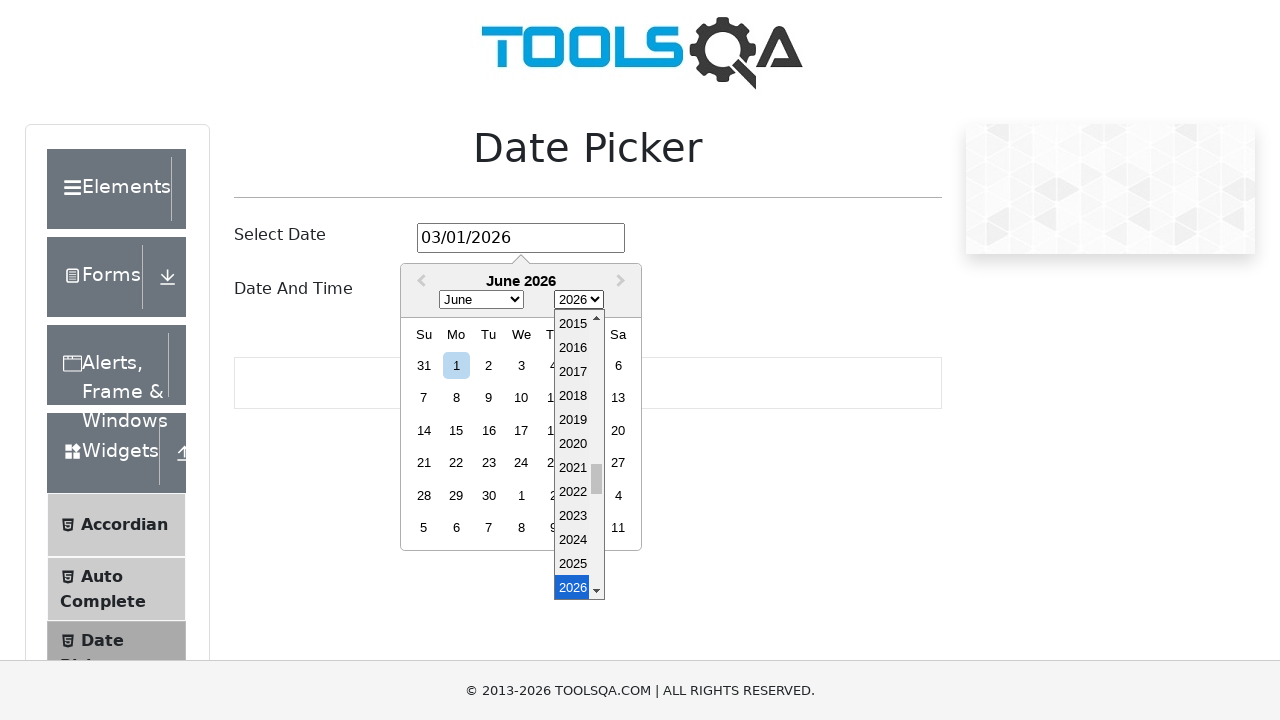

Selected year 2023 from year dropdown on .react-datepicker__year-select
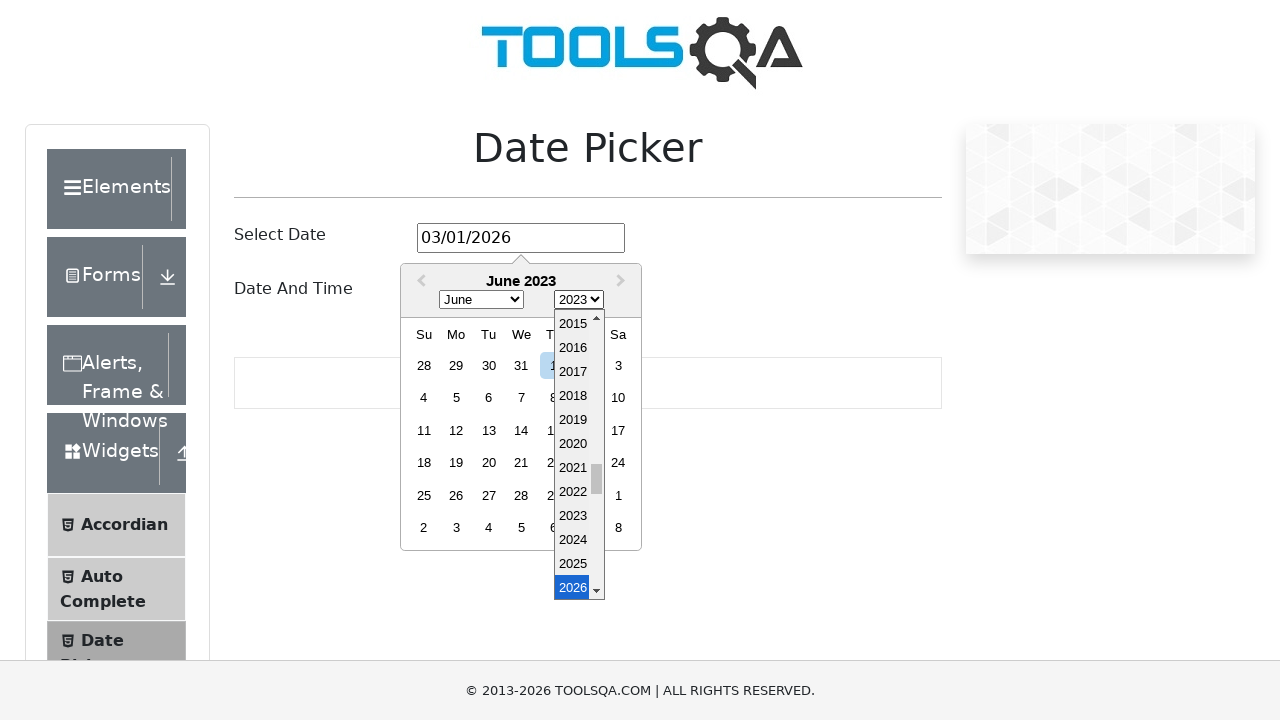

Clicked on day 25 in the calendar to select June 25, 2023 at (424, 495) on .react-datepicker__day--025:not(.react-datepicker__day--outside-month)
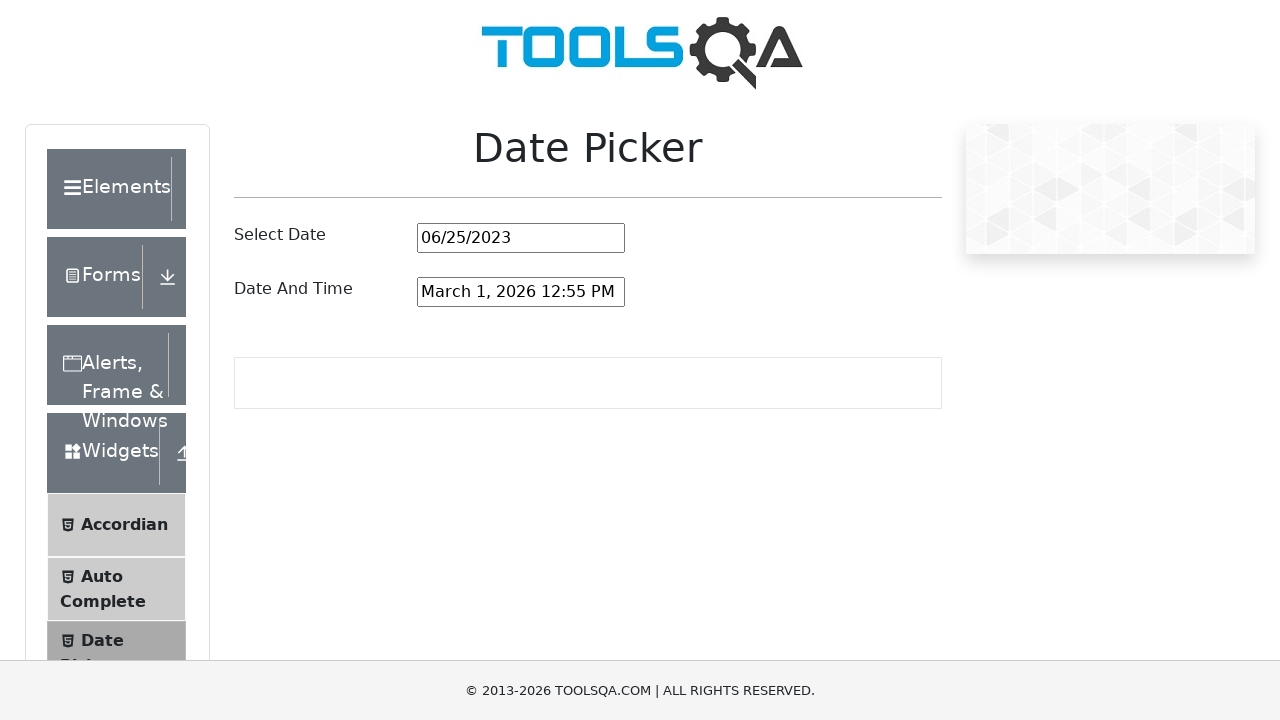

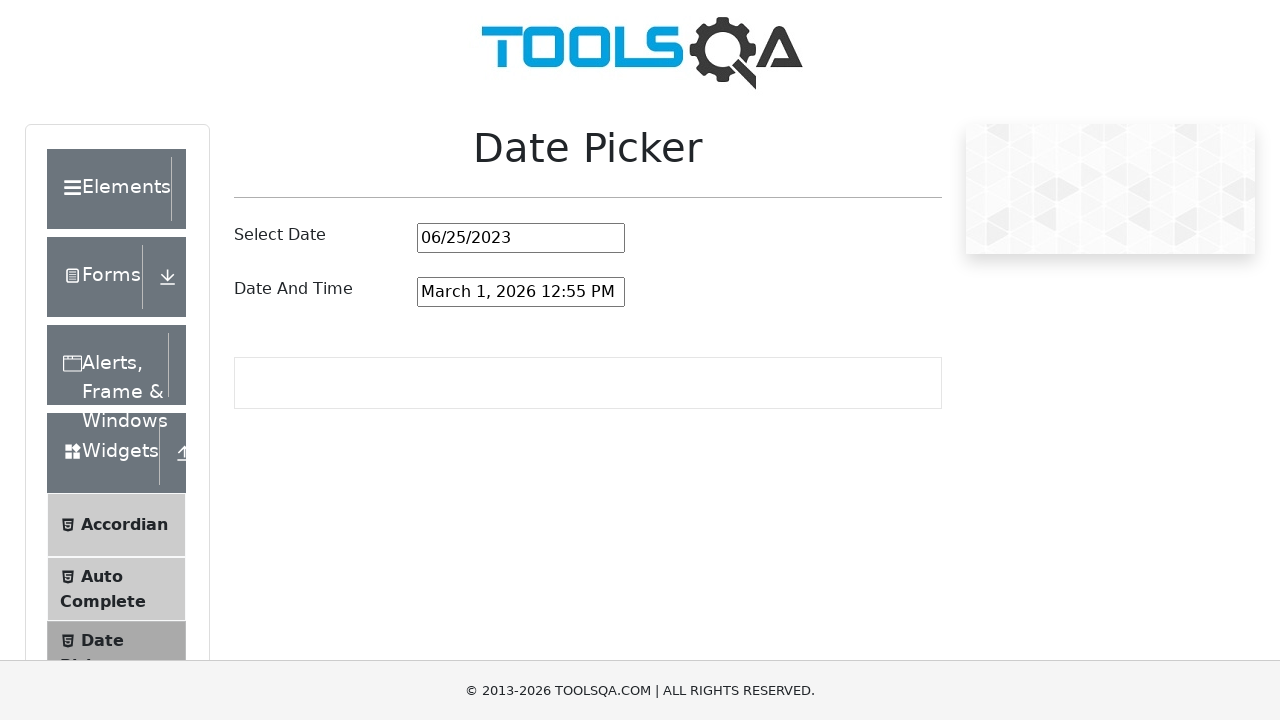